Tests finding elements within a parent element using CSS selector after creating multiple buttons

Starting URL: http://the-internet.herokuapp.com/add_remove_elements/

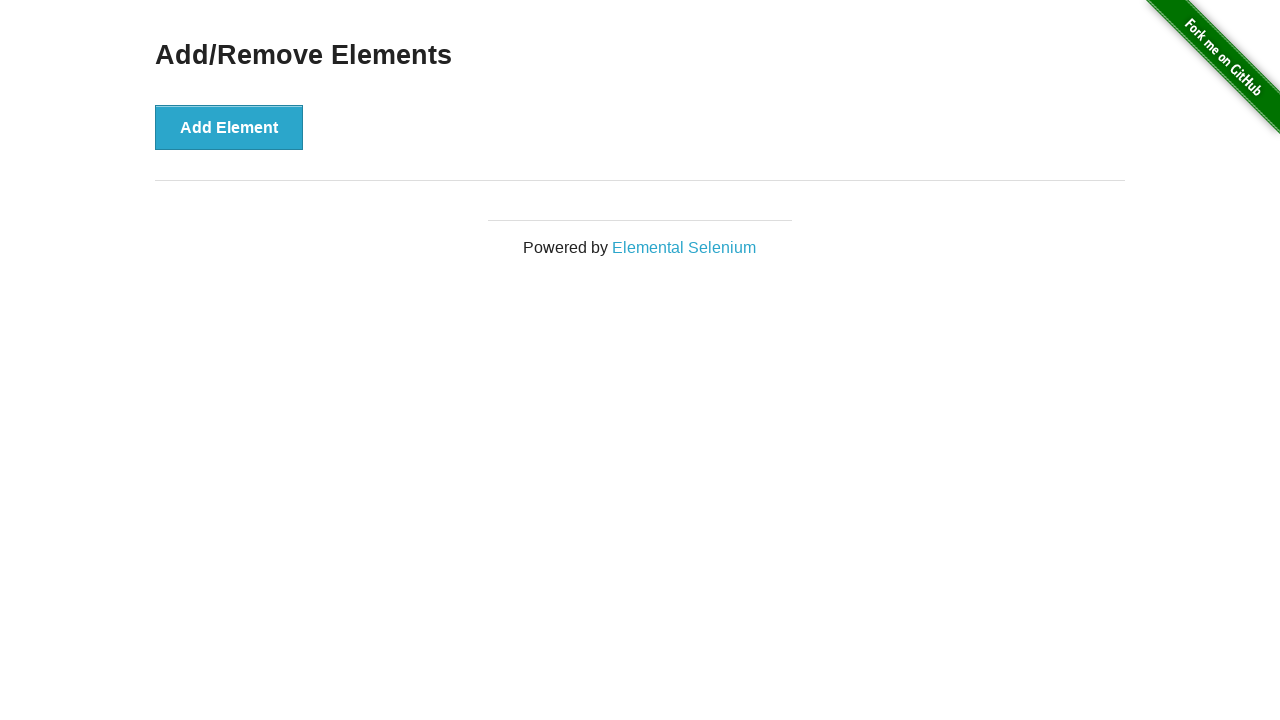

Clicked 'Add Element' button (1st click) at (229, 127) on internal:text="Add Element"i
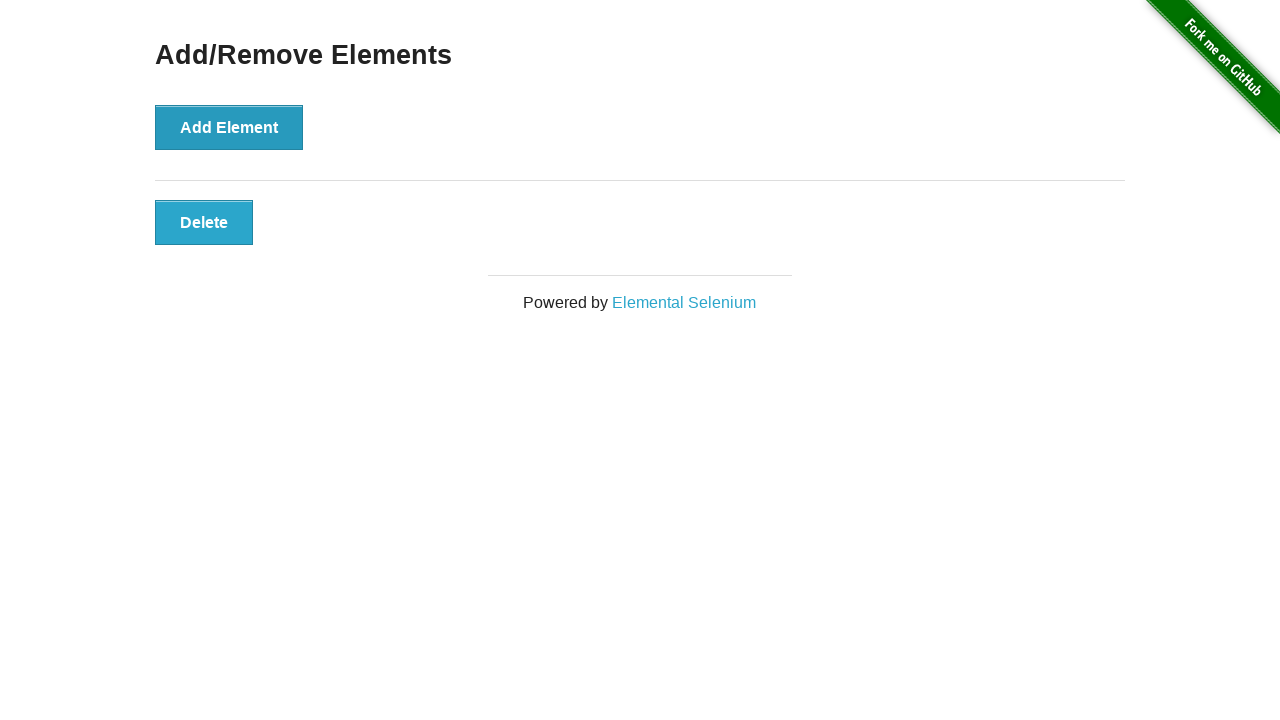

Clicked 'Add Element' button (2nd click) at (229, 127) on internal:text="Add Element"i
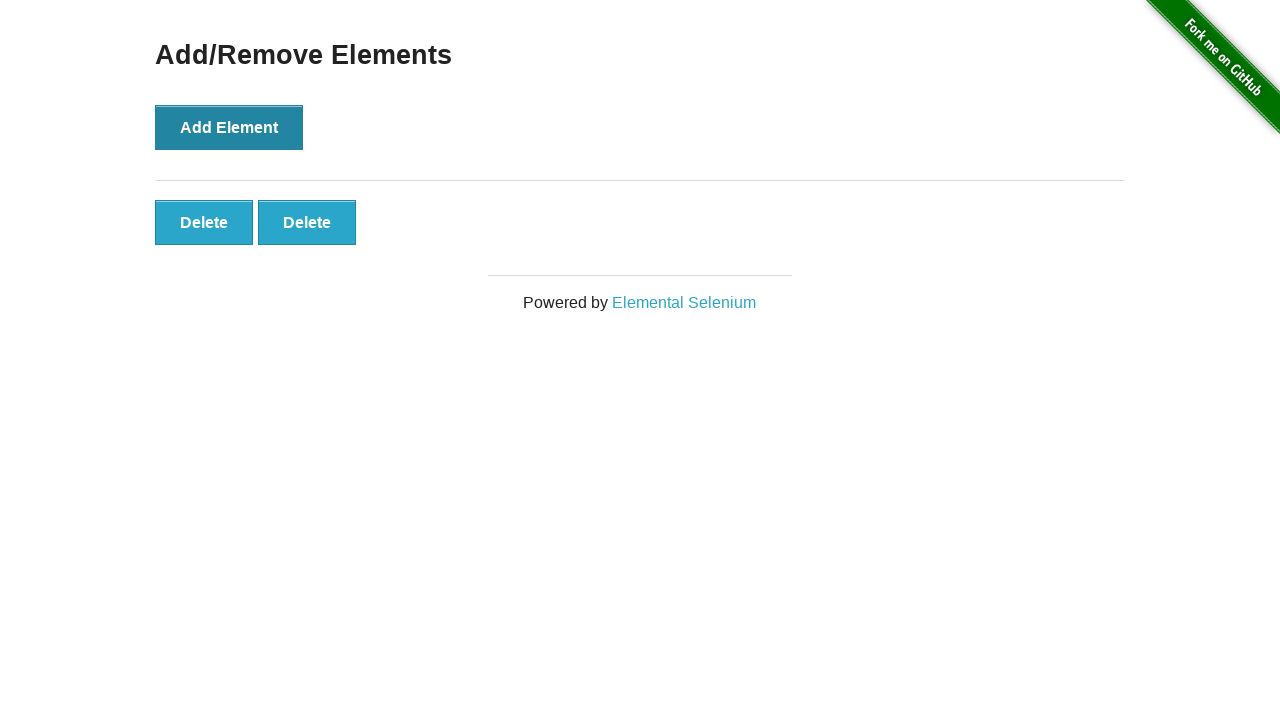

Clicked 'Add Element' button (3rd click) at (229, 127) on internal:text="Add Element"i
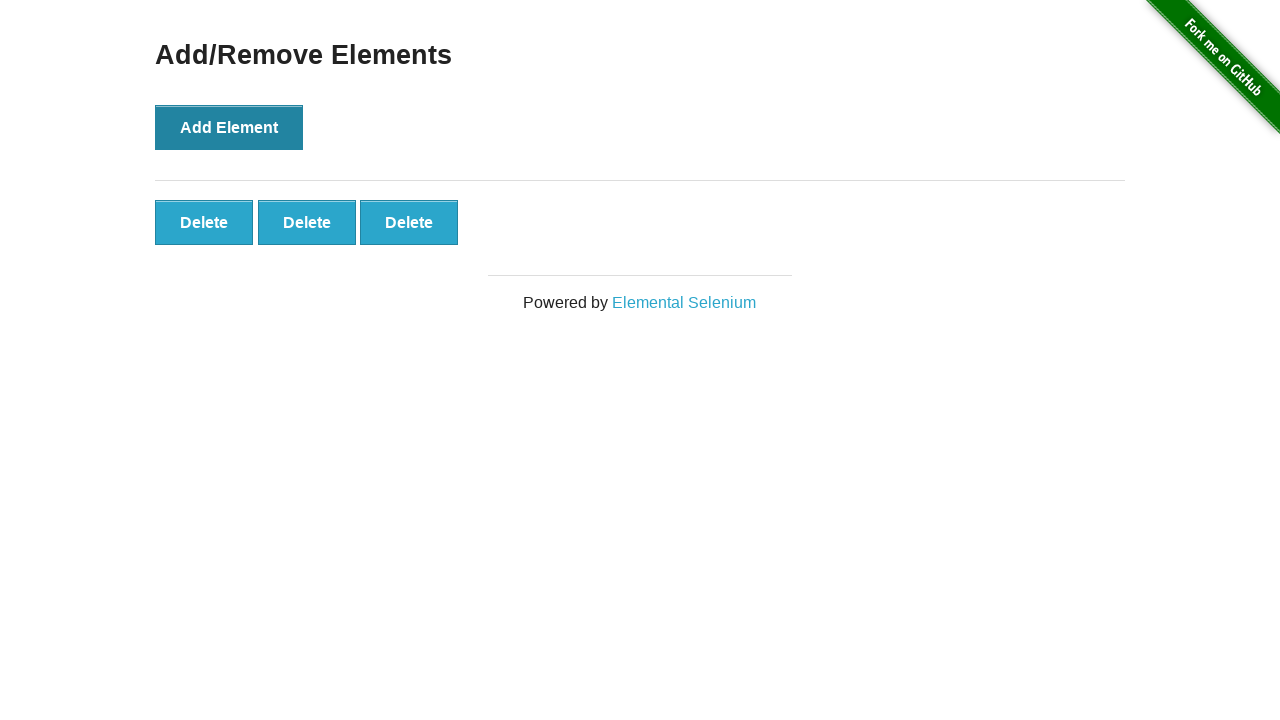

Clicked 'Add Element' button (4th click) at (229, 127) on internal:text="Add Element"i
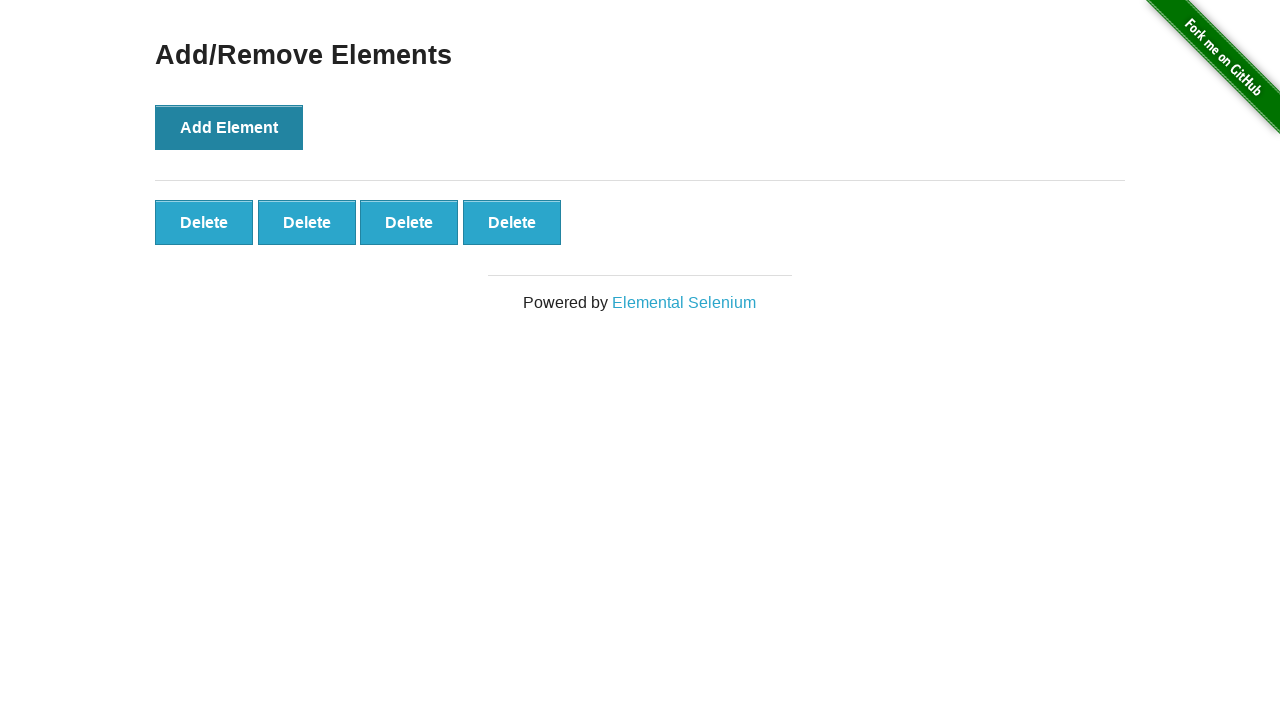

Clicked 'Add Element' button (5th click) at (229, 127) on internal:text="Add Element"i
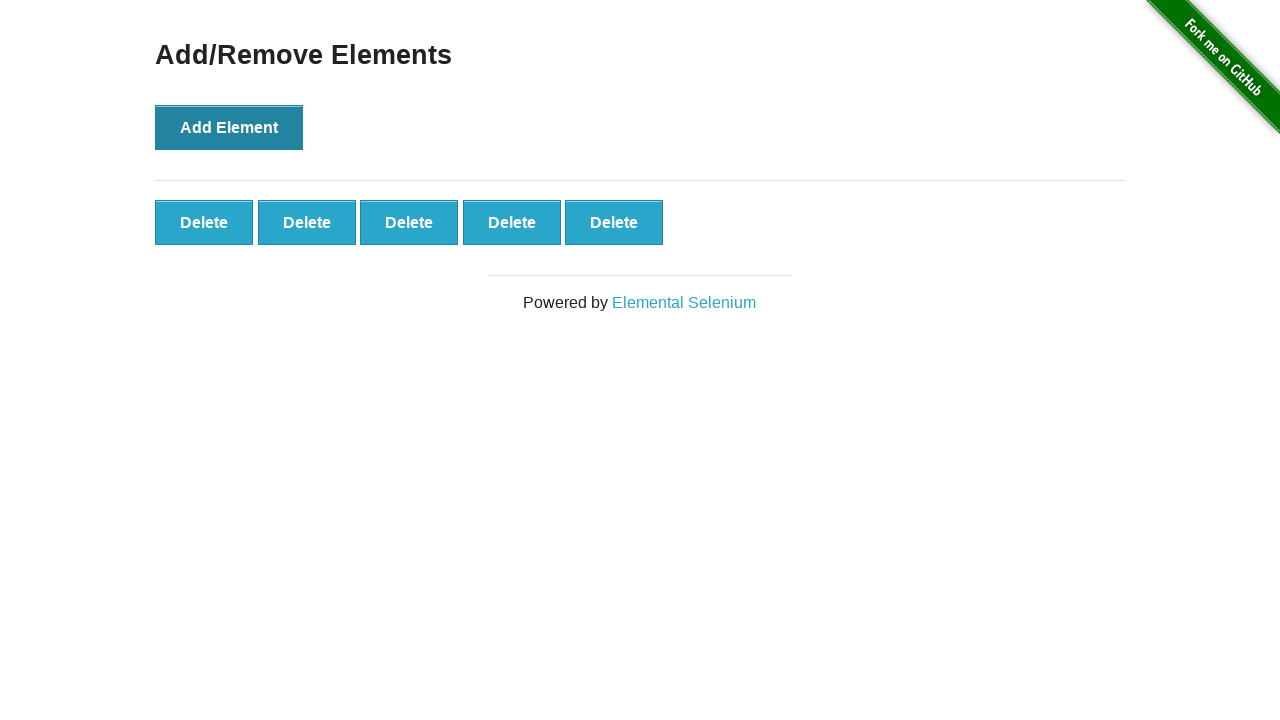

Located #elements container
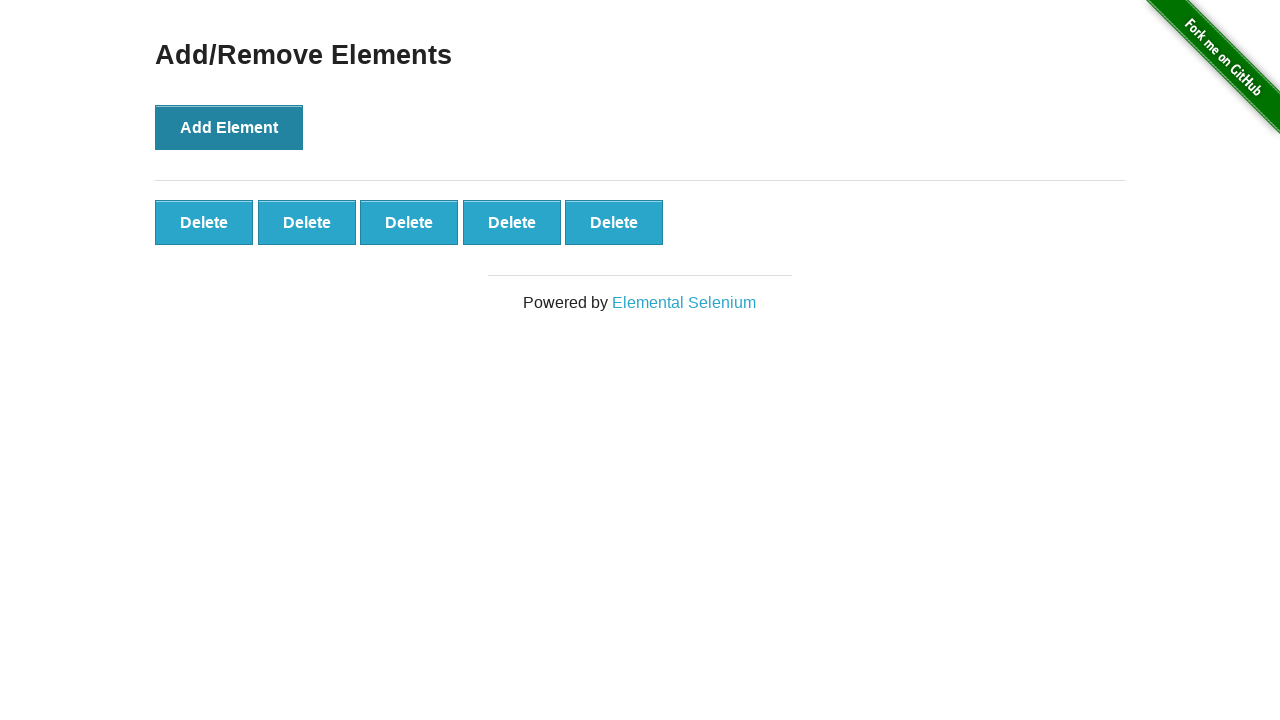

Found all button elements within #elements container using CSS selector
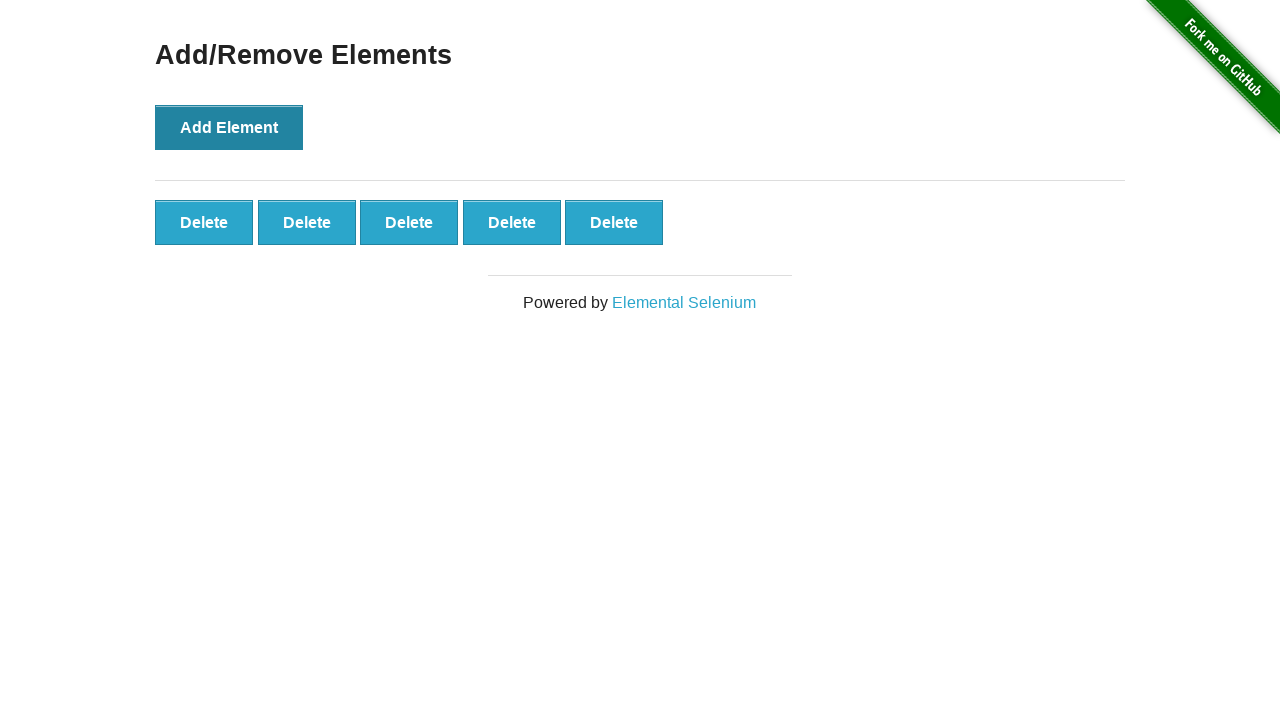

Verified that 5 buttons are present in the elements container
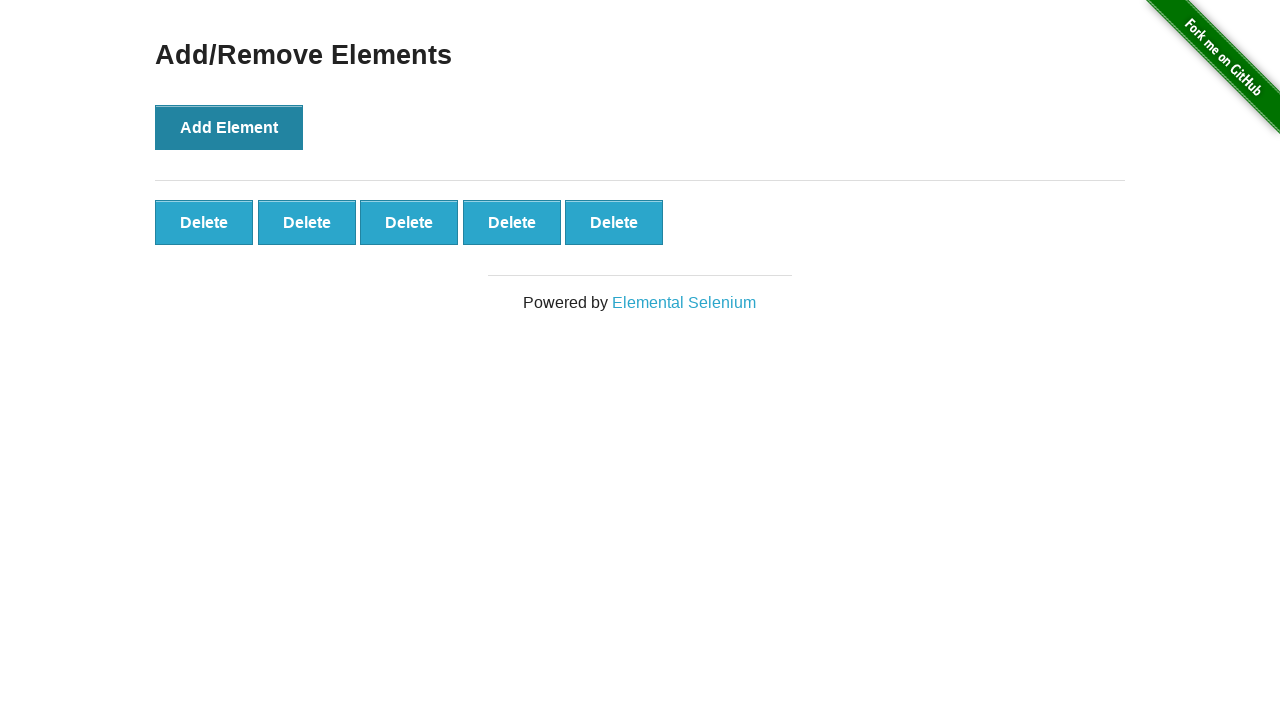

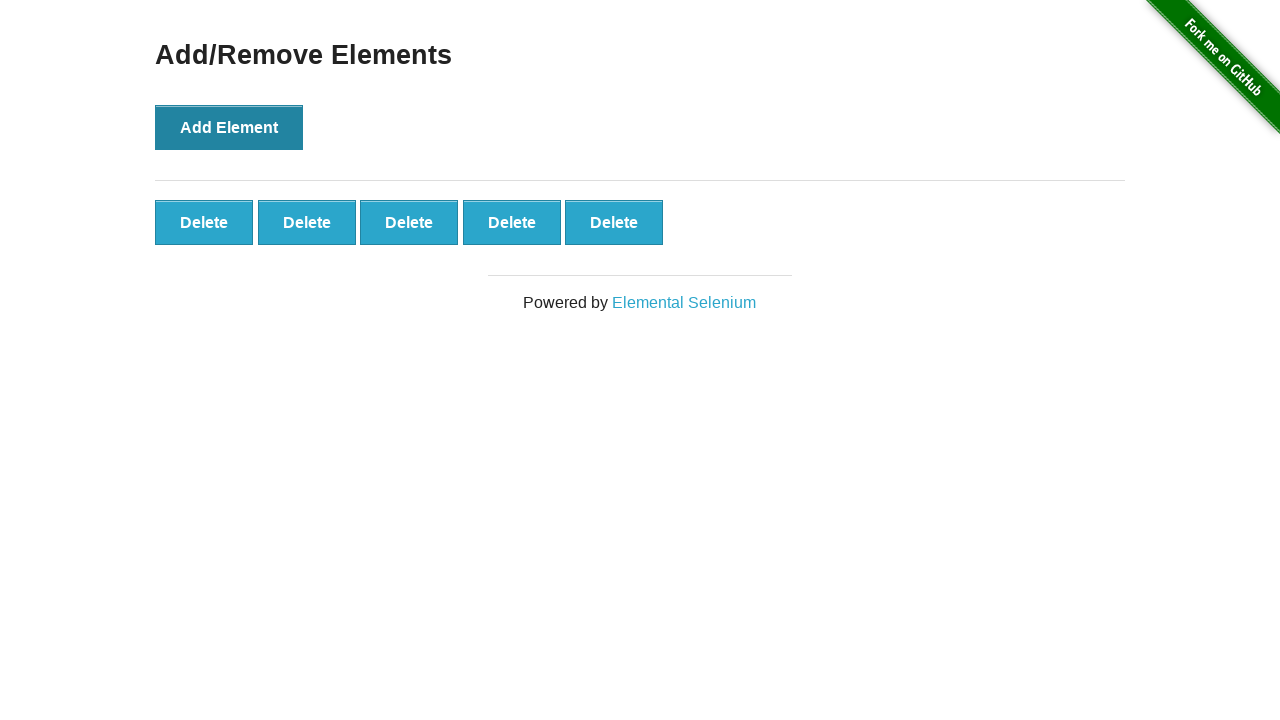